Tests accepting a JavaScript alert by clicking a button that triggers an alert, verifying the alert text, accepting it, and verifying the result message.

Starting URL: https://testcenter.techproeducation.com/index.php?page=javascript-alerts

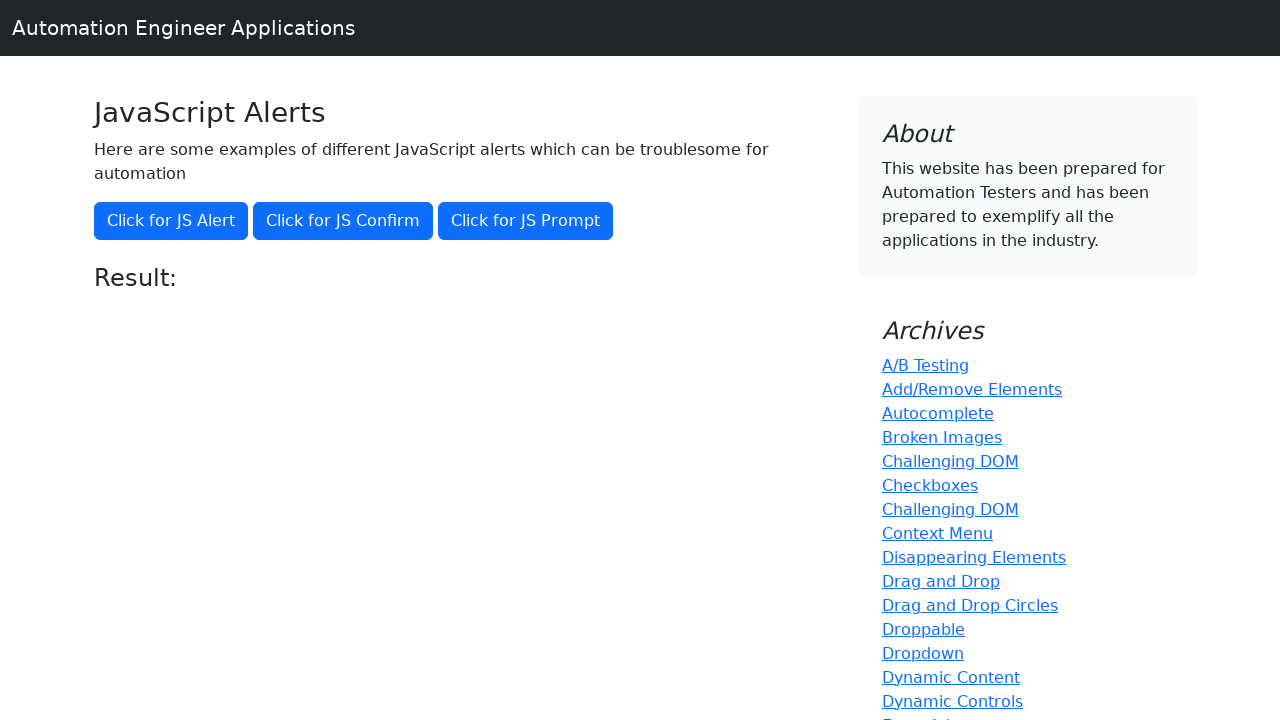

Clicked button to trigger JavaScript alert at (171, 221) on xpath=//button[@onclick='jsAlert()']
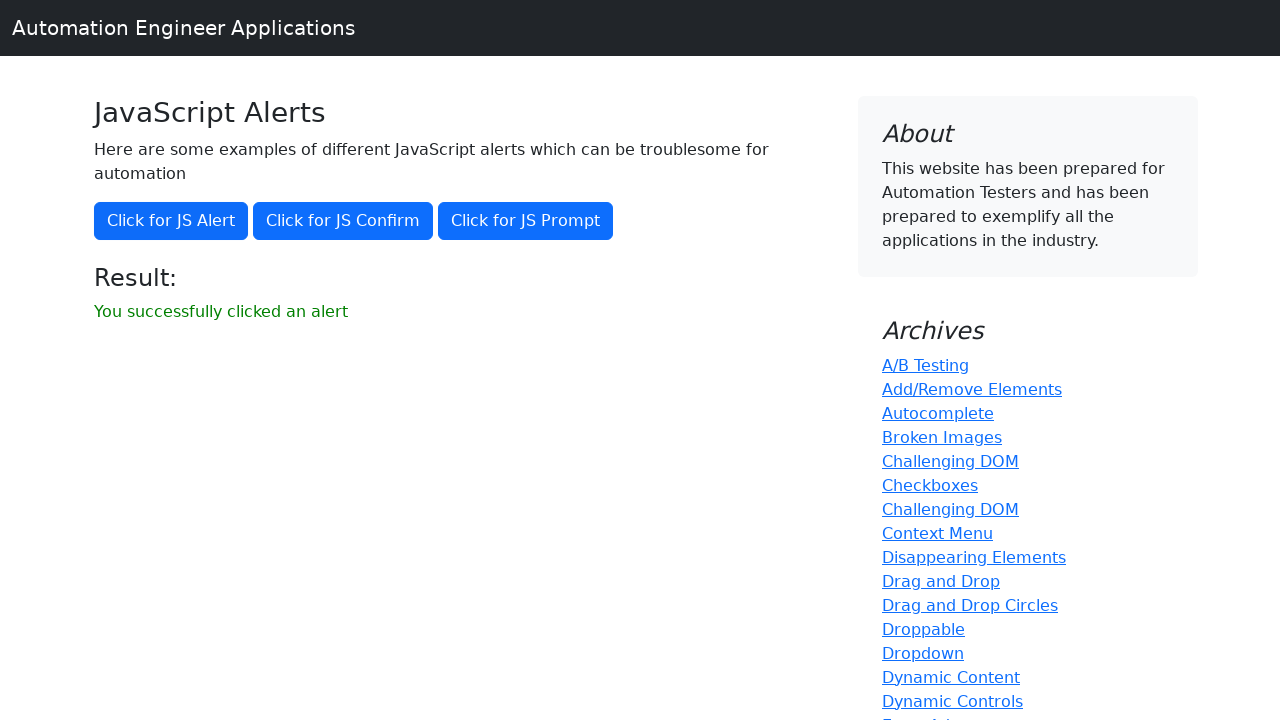

Set up dialog handler to accept alert with message 'I am a JS Alert'
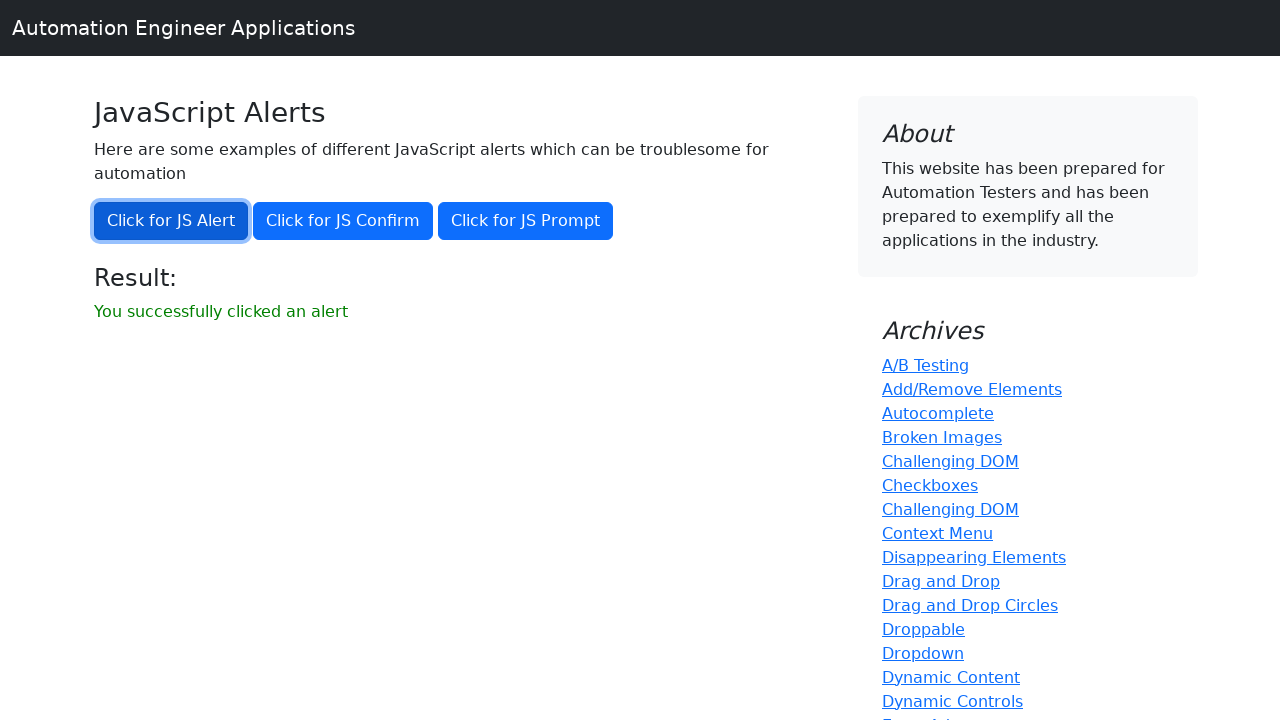

Clicked button to trigger alert dialog at (171, 221) on xpath=//button[@onclick='jsAlert()']
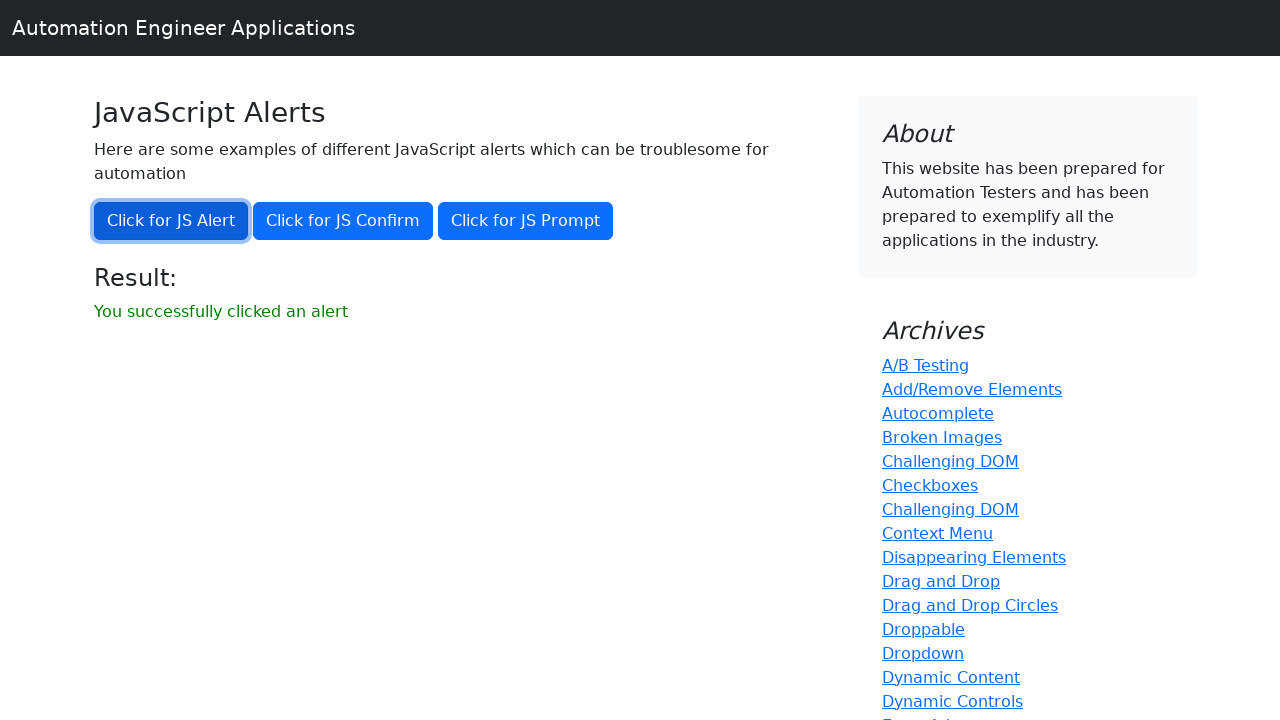

Result message element appeared on page
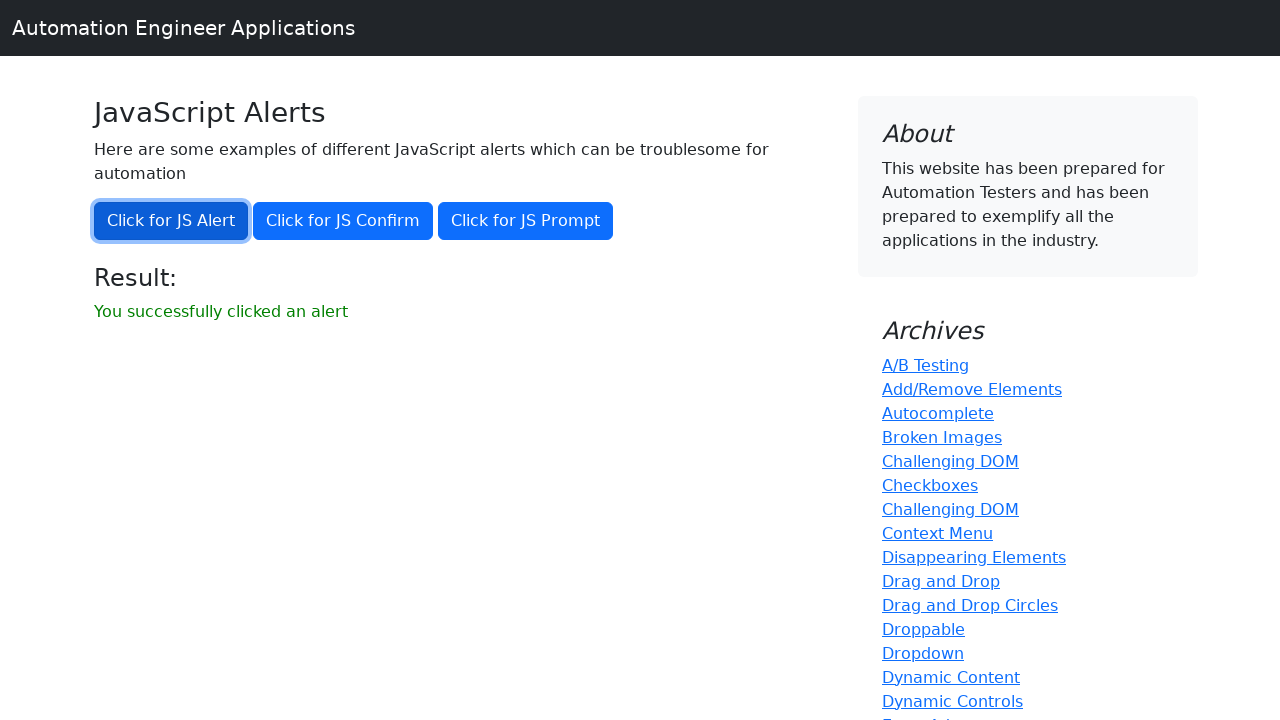

Retrieved result message text
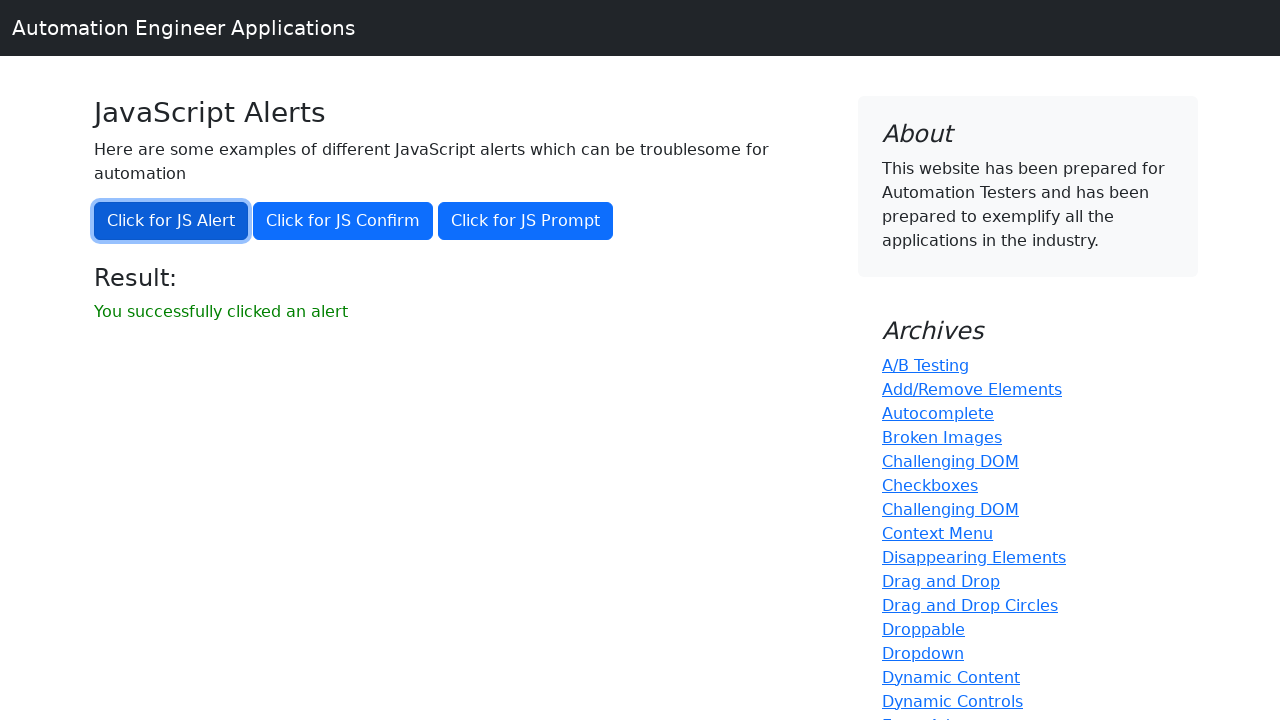

Verified result text matches 'You successfully clicked an alert'
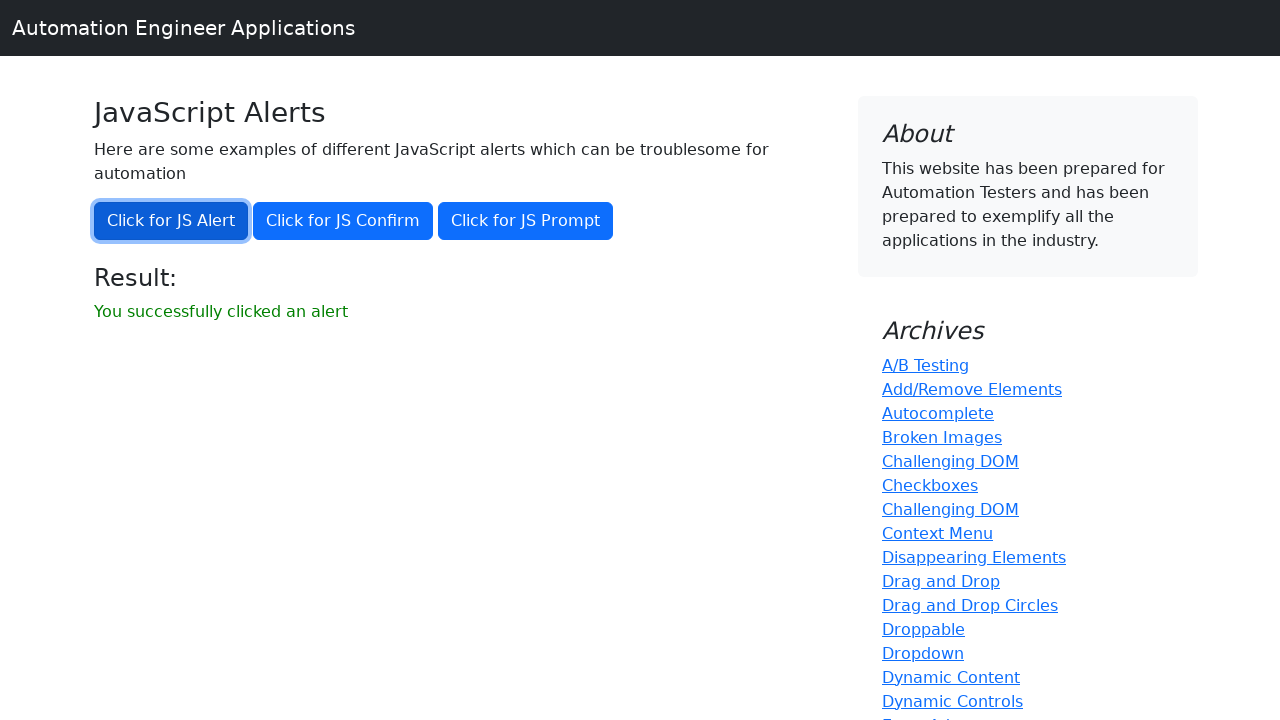

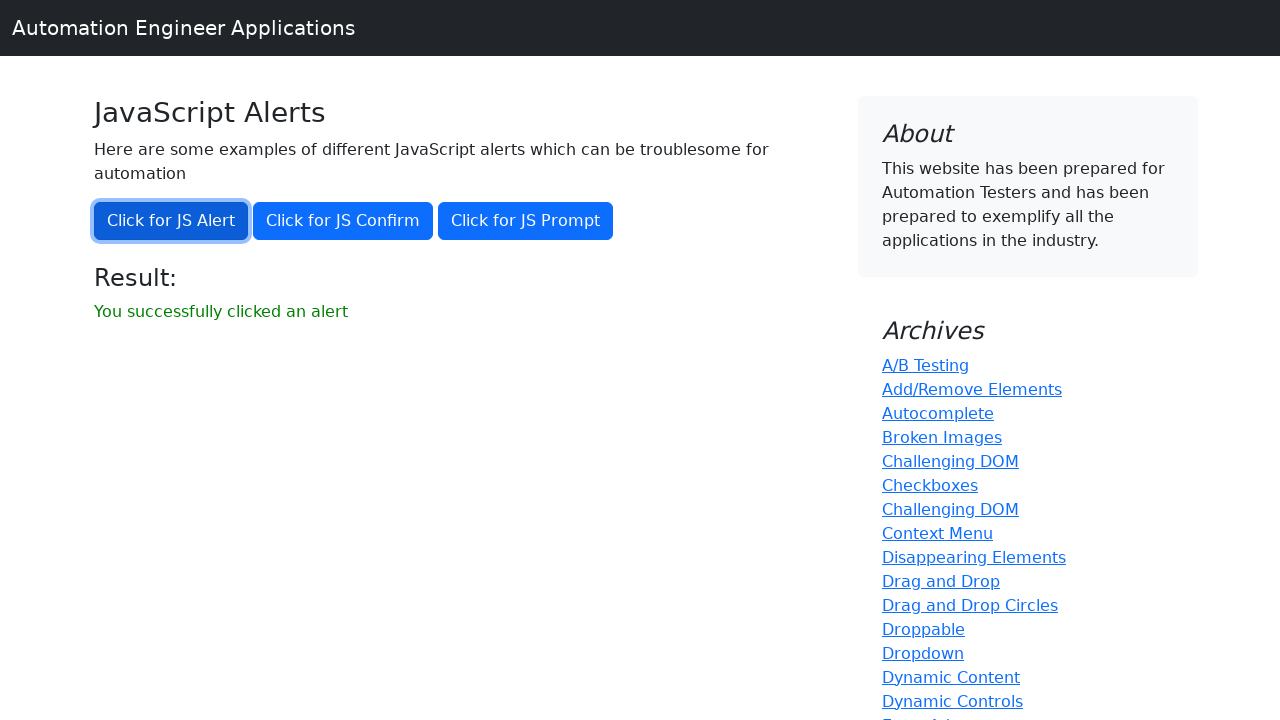